Fills out a text box form with name, email, and addresses, then submits and verifies the displayed information

Starting URL: https://demoqa.com/text-box

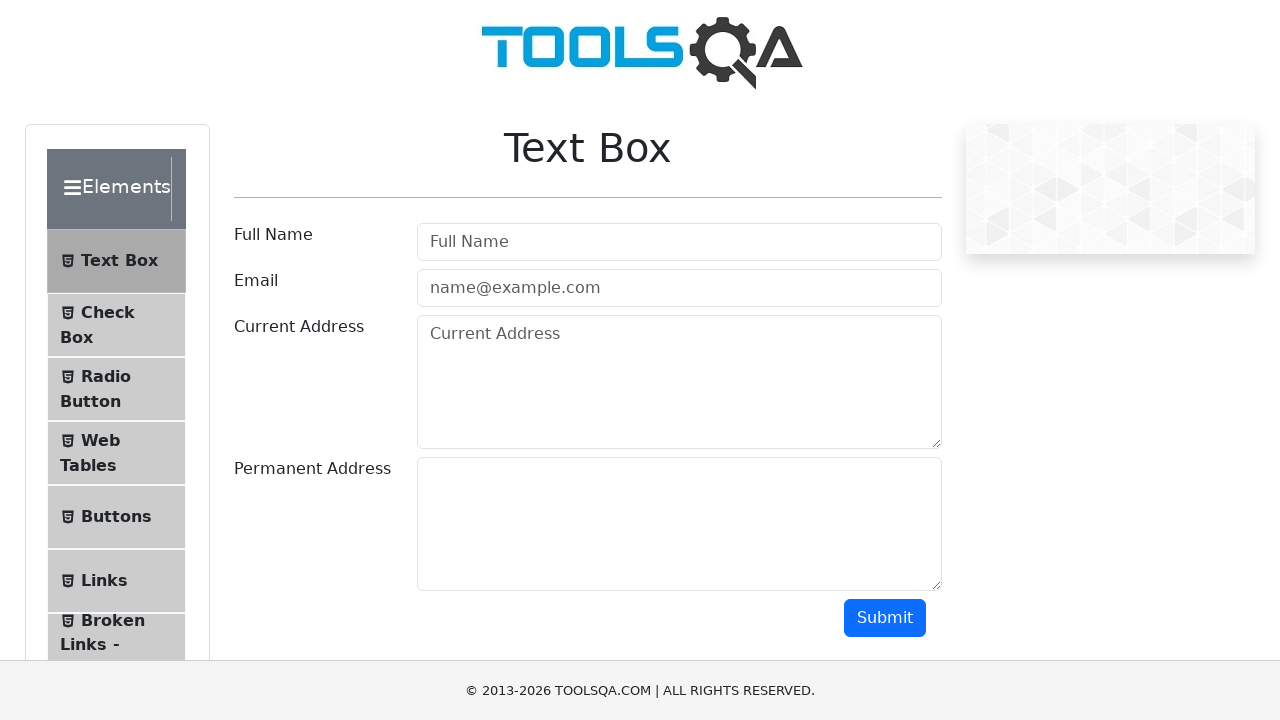

Filled in full name field with 'Supattra Boonchalee' on input#userName
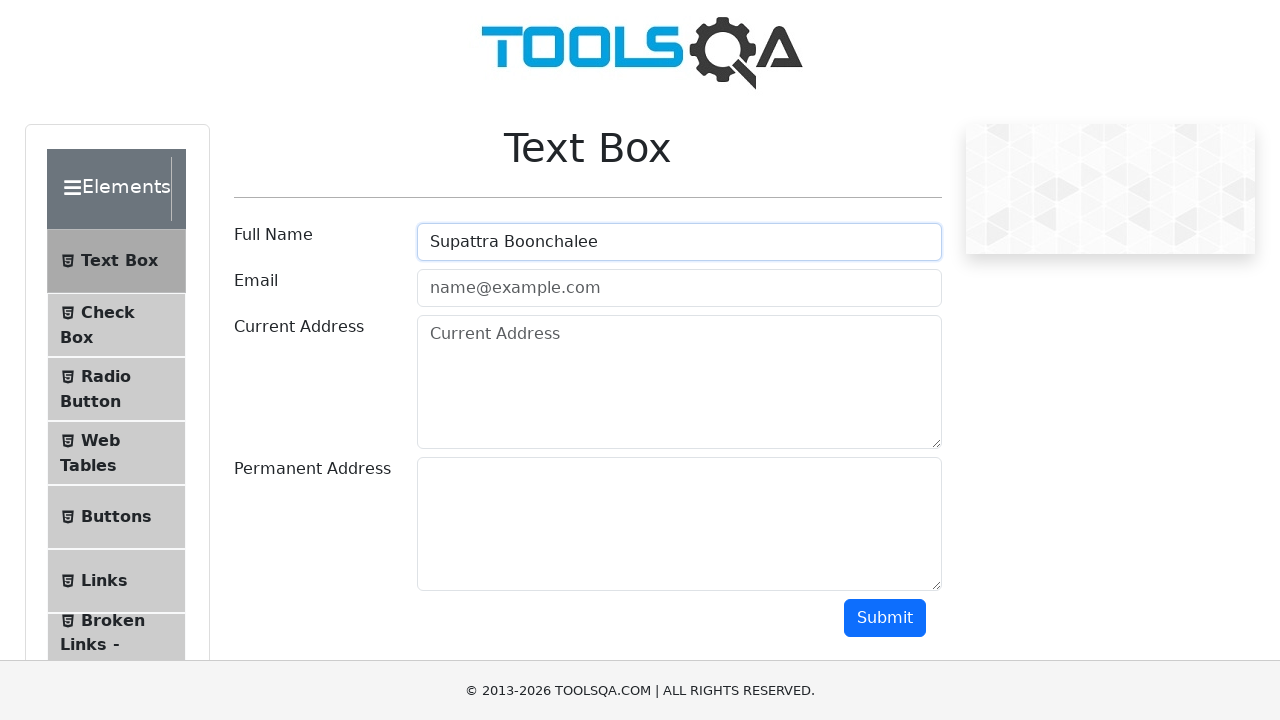

Filled in email field with 'sup@hotmail.com' on input#userEmail
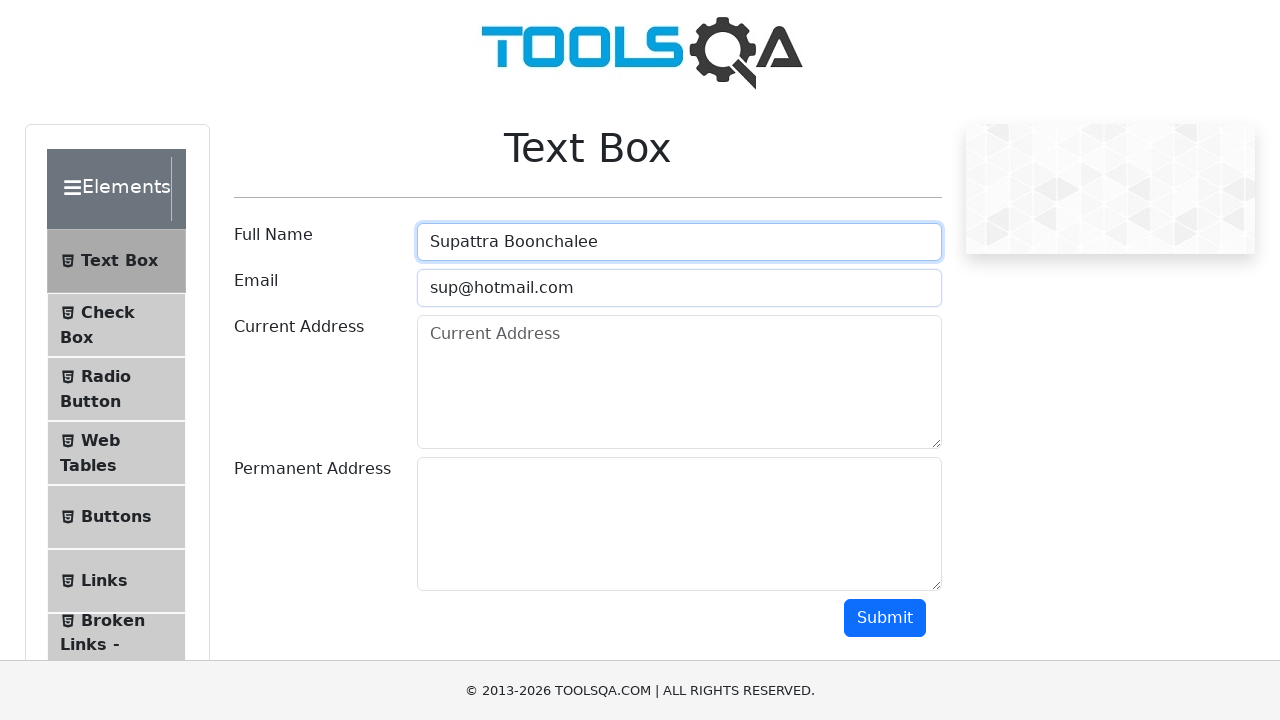

Filled in current address field with '234 Victoria Bc,Canada' on textarea#currentAddress
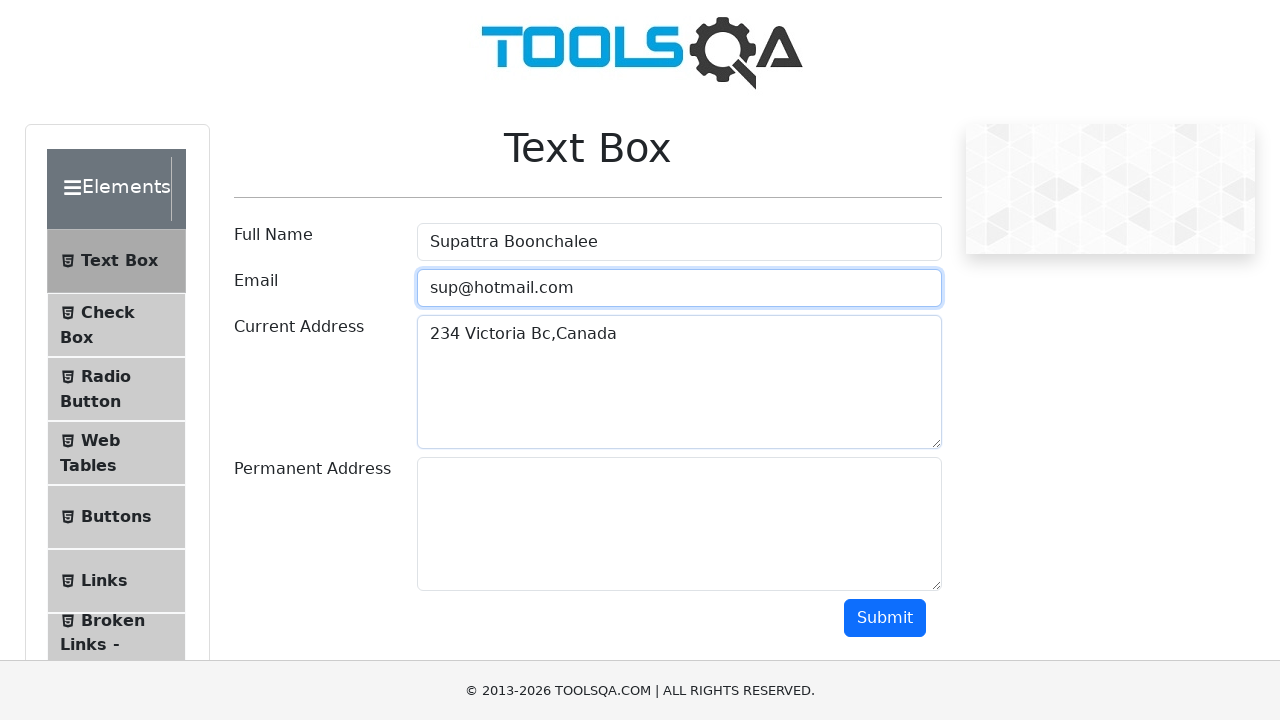

Filled in permanent address field with '234 Victoria Bc,Canada' on textarea#permanentAddress
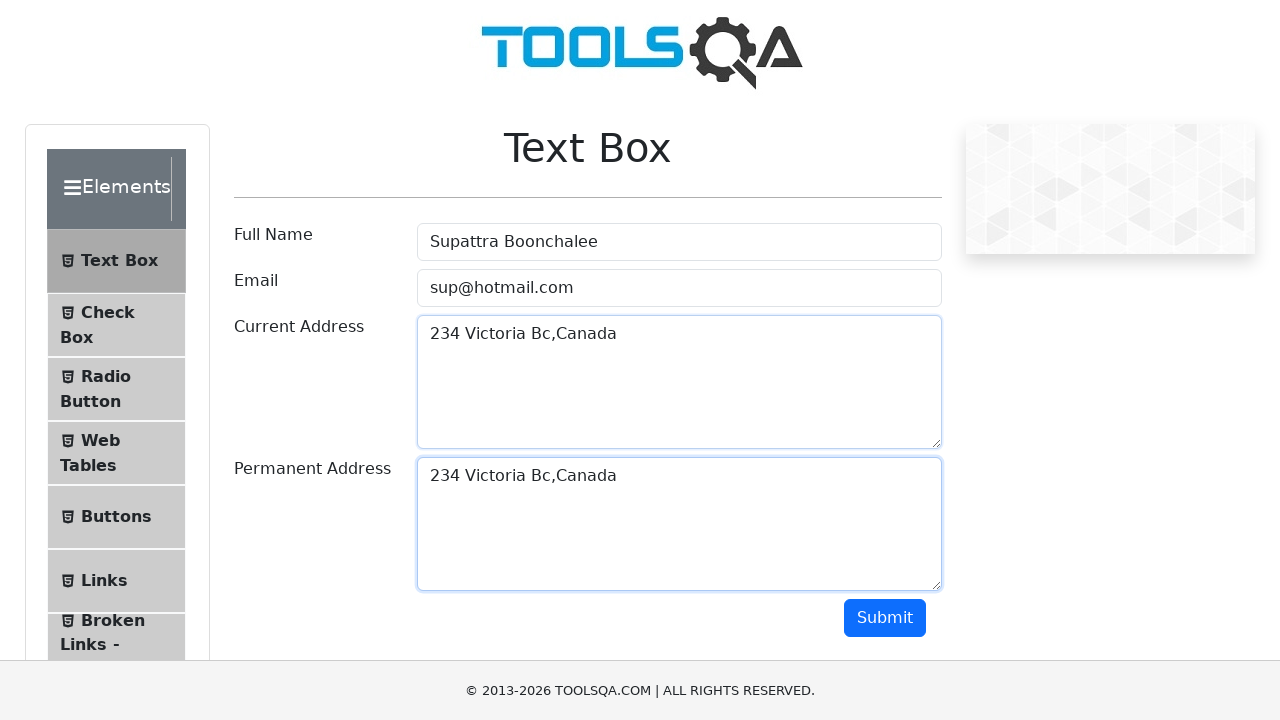

Clicked the Submit button at (885, 618) on button:has-text('Submit')
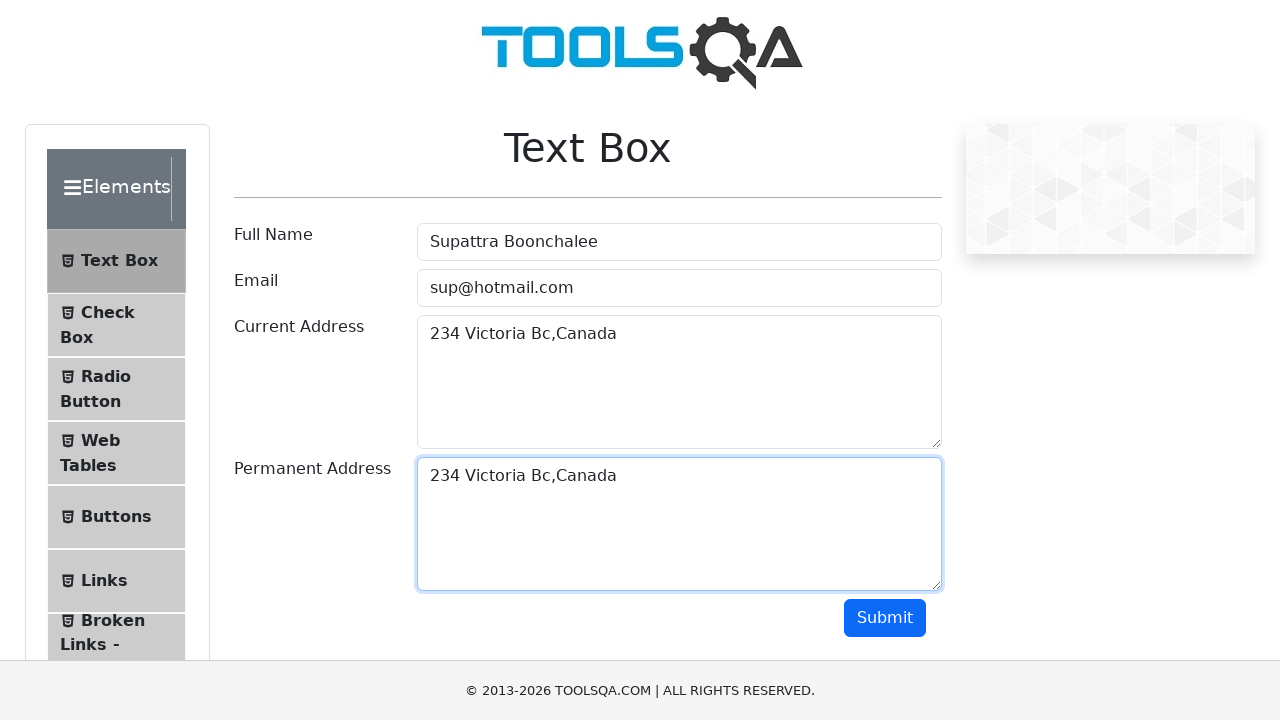

Waited for form submission results to appear
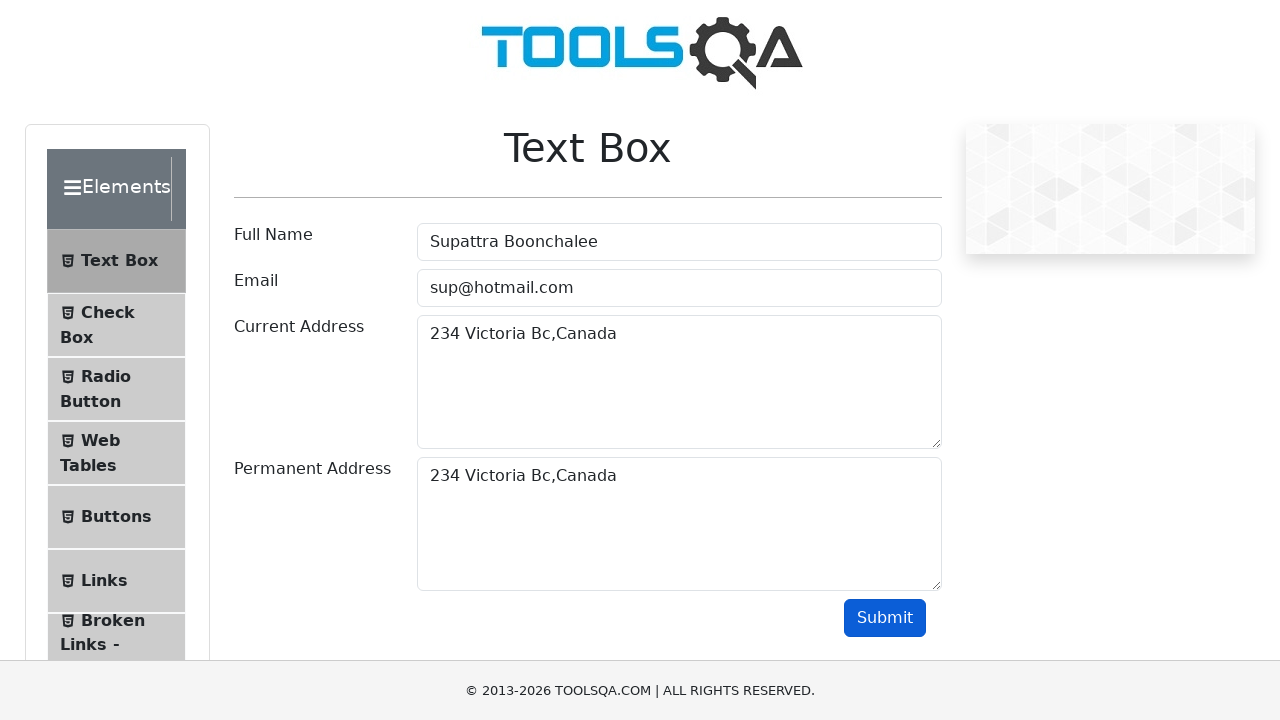

Located the name element in results
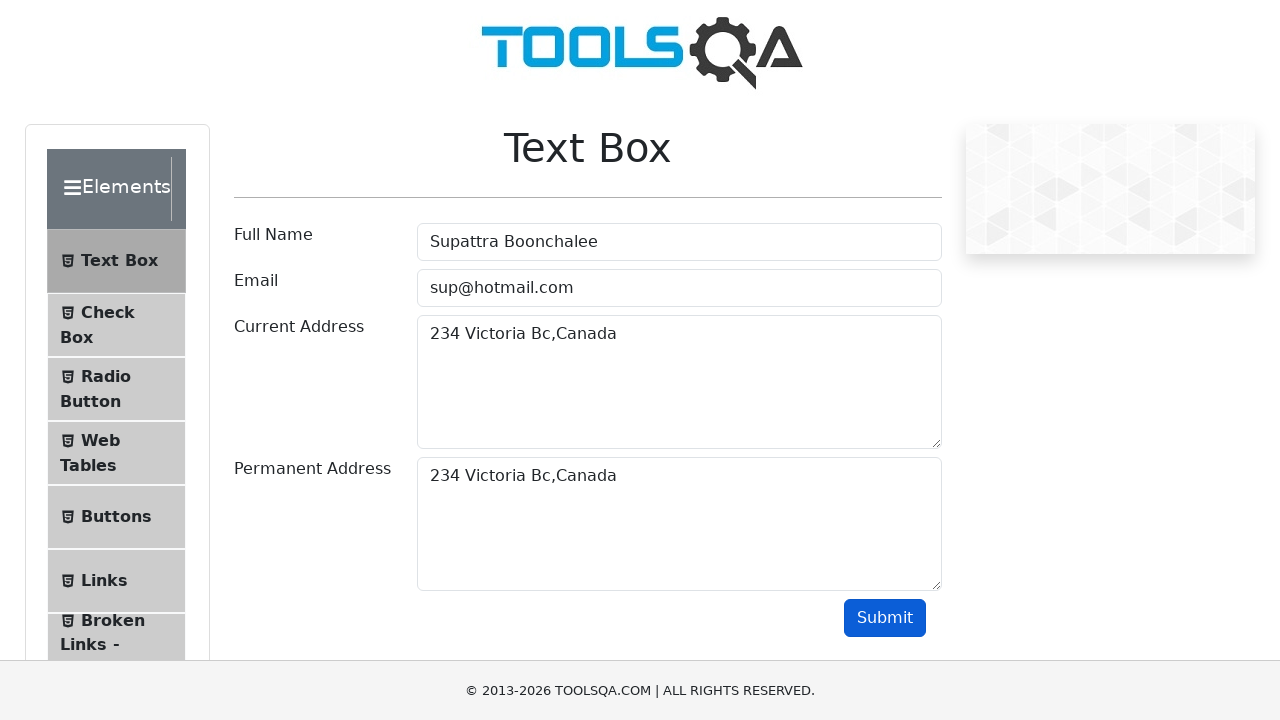

Located the email element in results
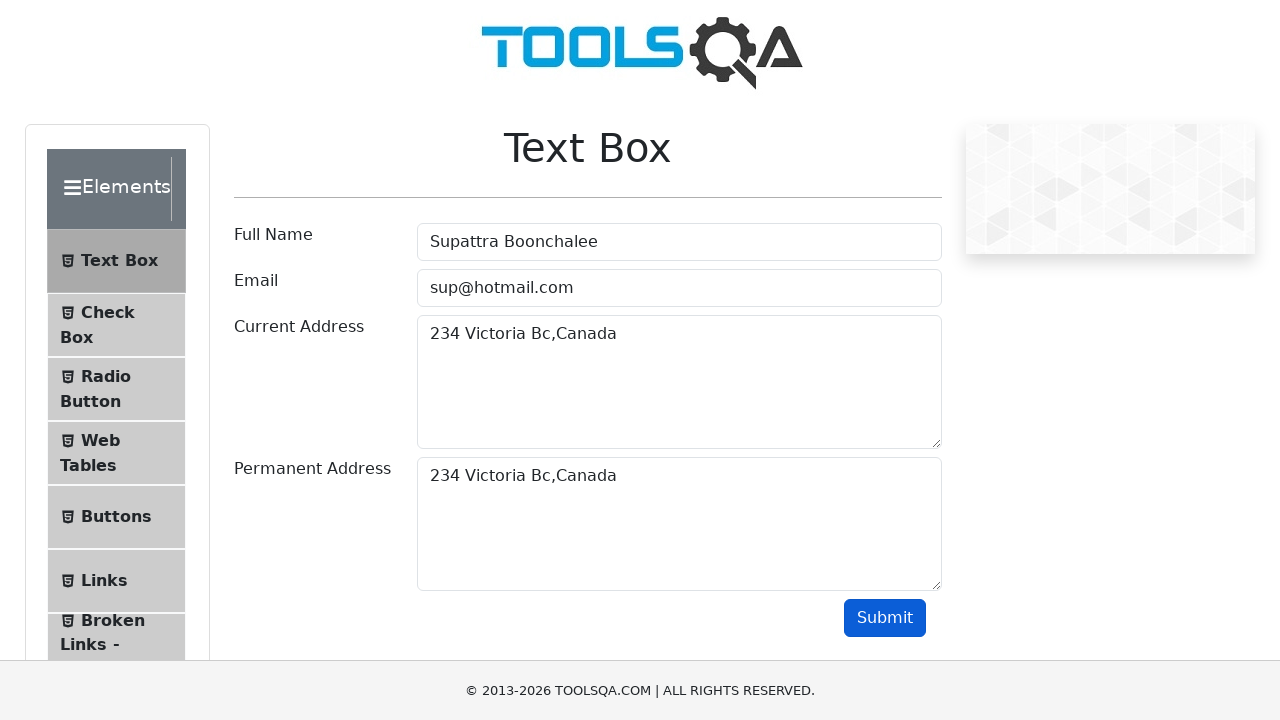

Located the current address element in results
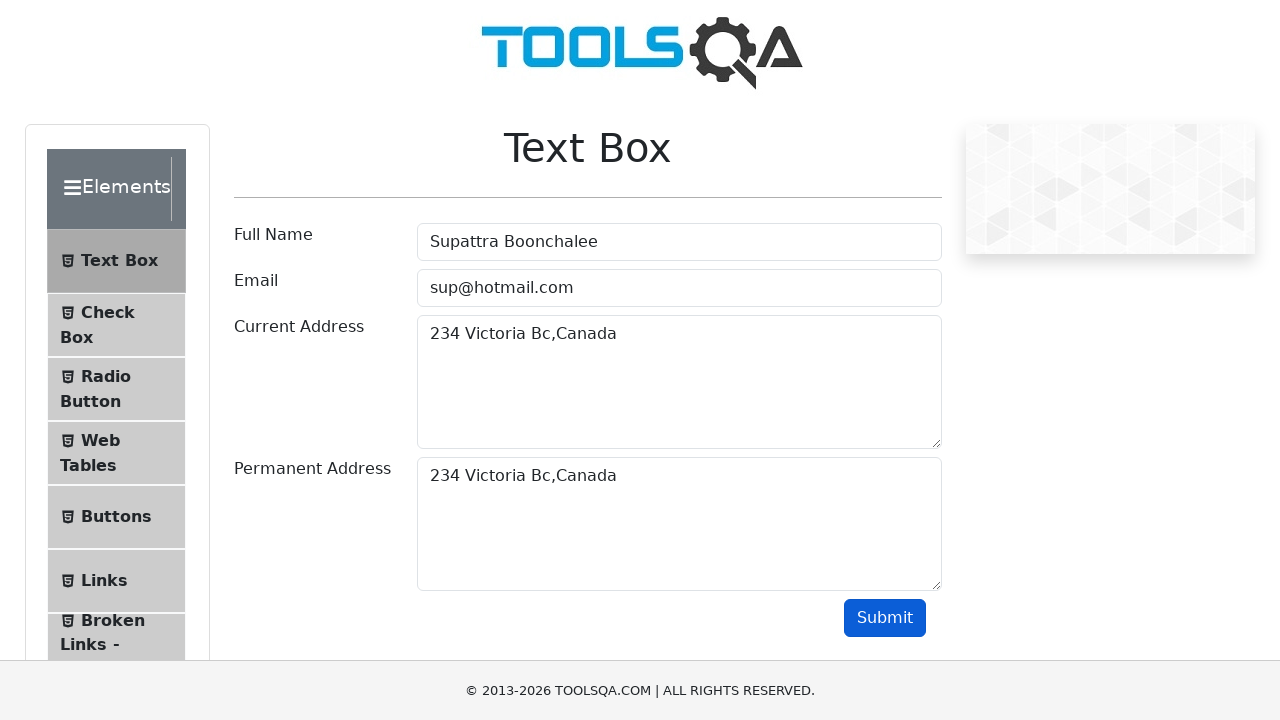

Located the permanent address element in results
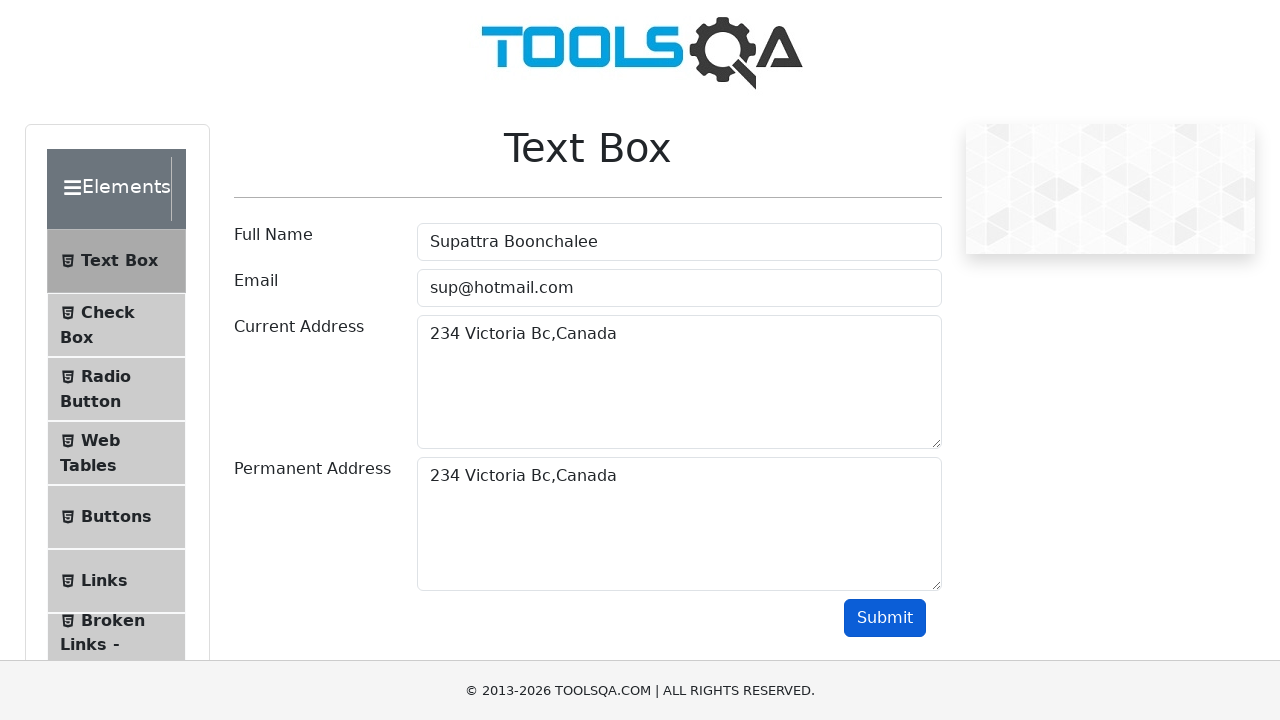

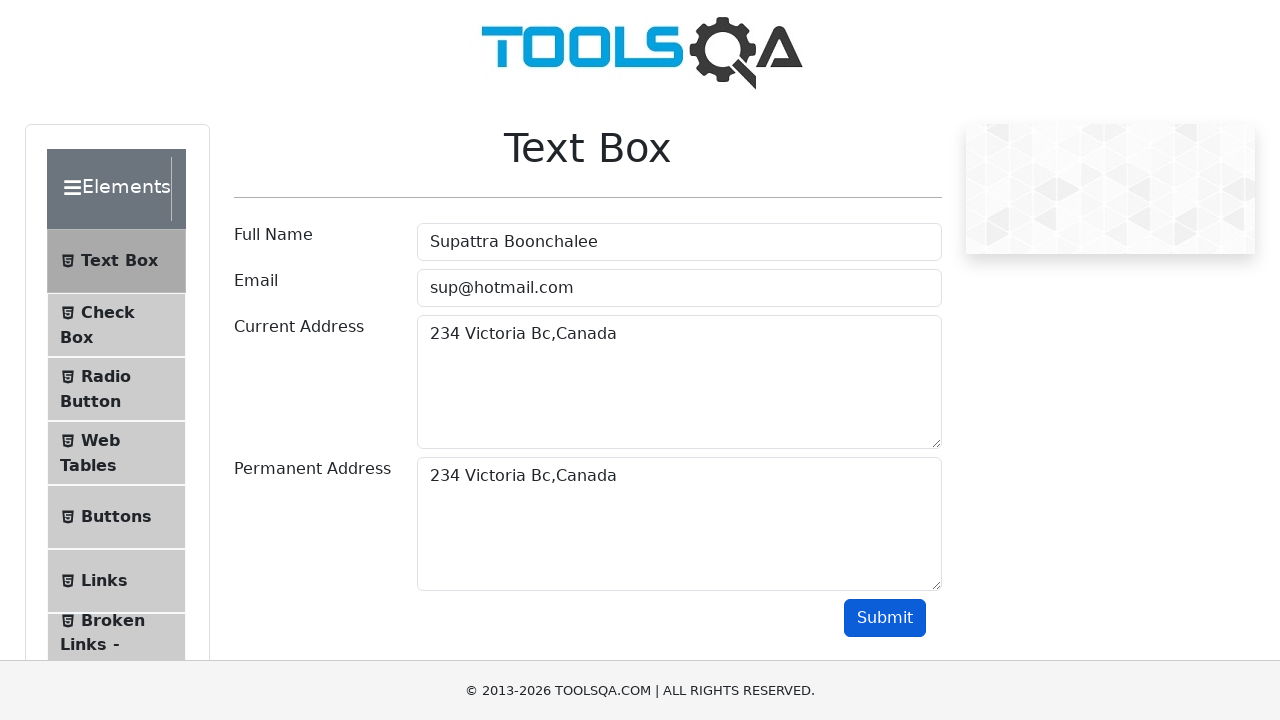